Tests switching between Active, Completed, and All filter views

Starting URL: https://demo.playwright.dev/todomvc

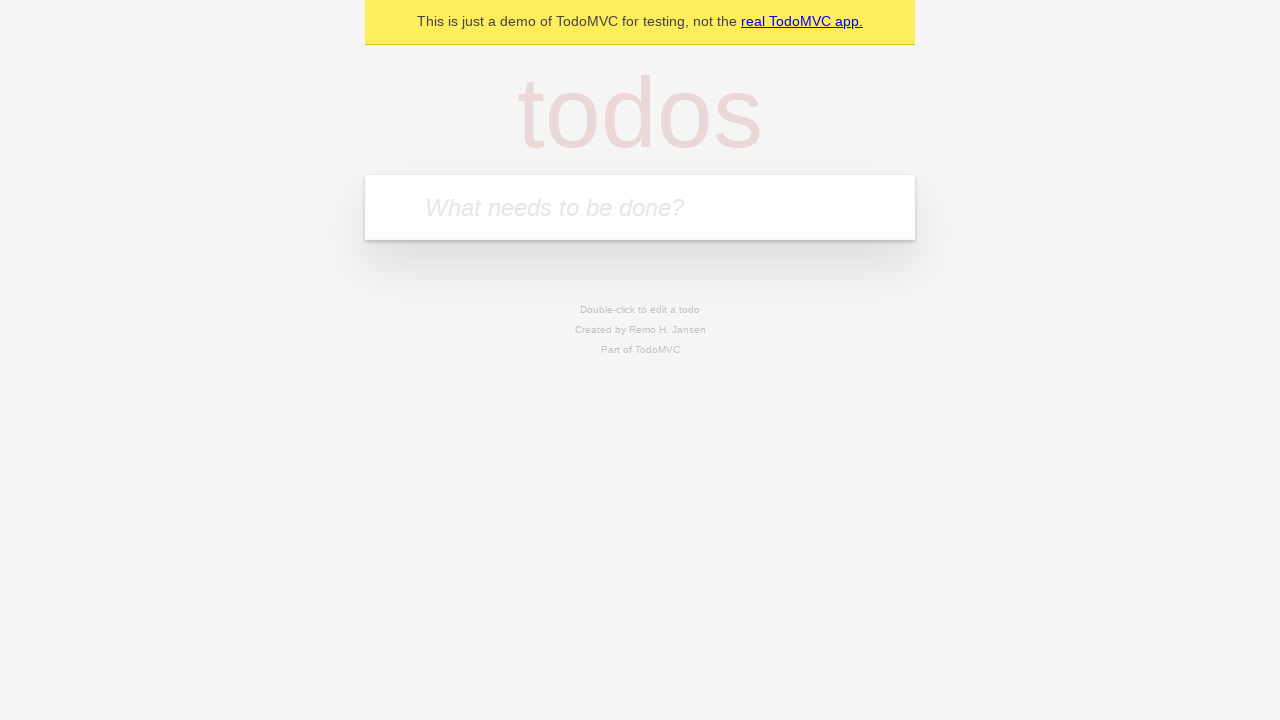

Filled todo input with 'buy some cheese' on internal:attr=[placeholder="What needs to be done?"i]
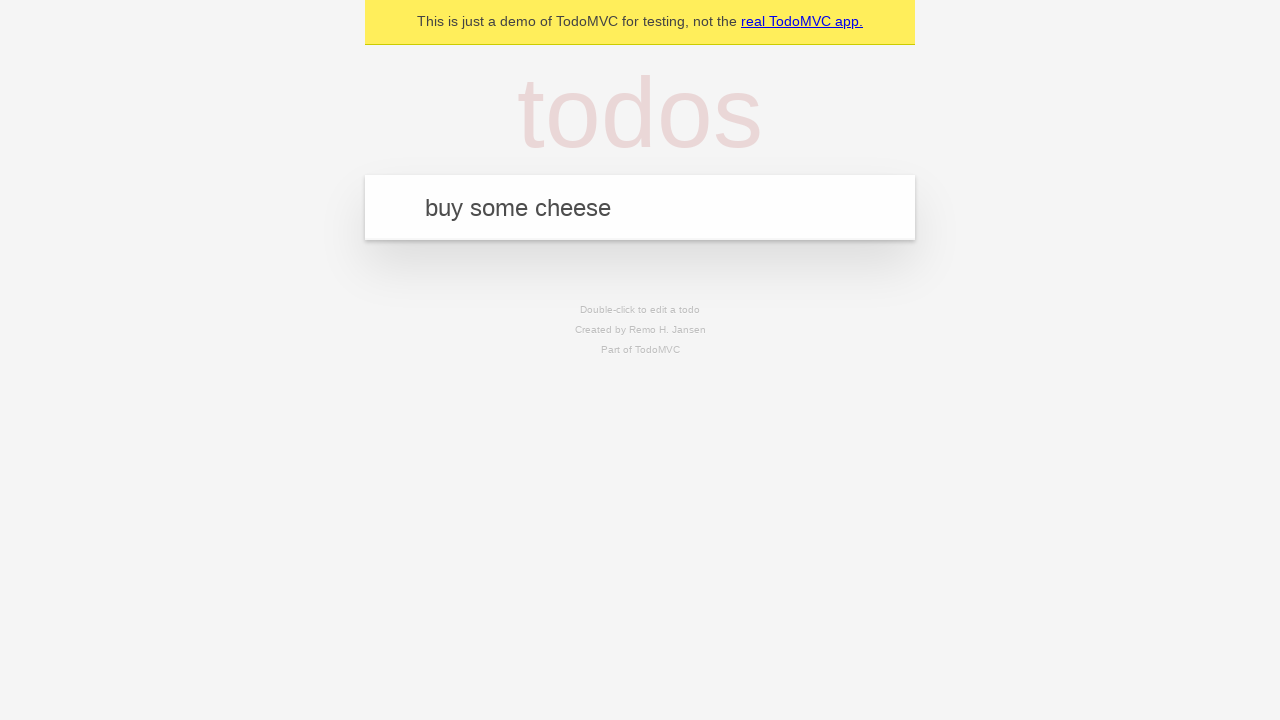

Pressed Enter to add todo 'buy some cheese' on internal:attr=[placeholder="What needs to be done?"i]
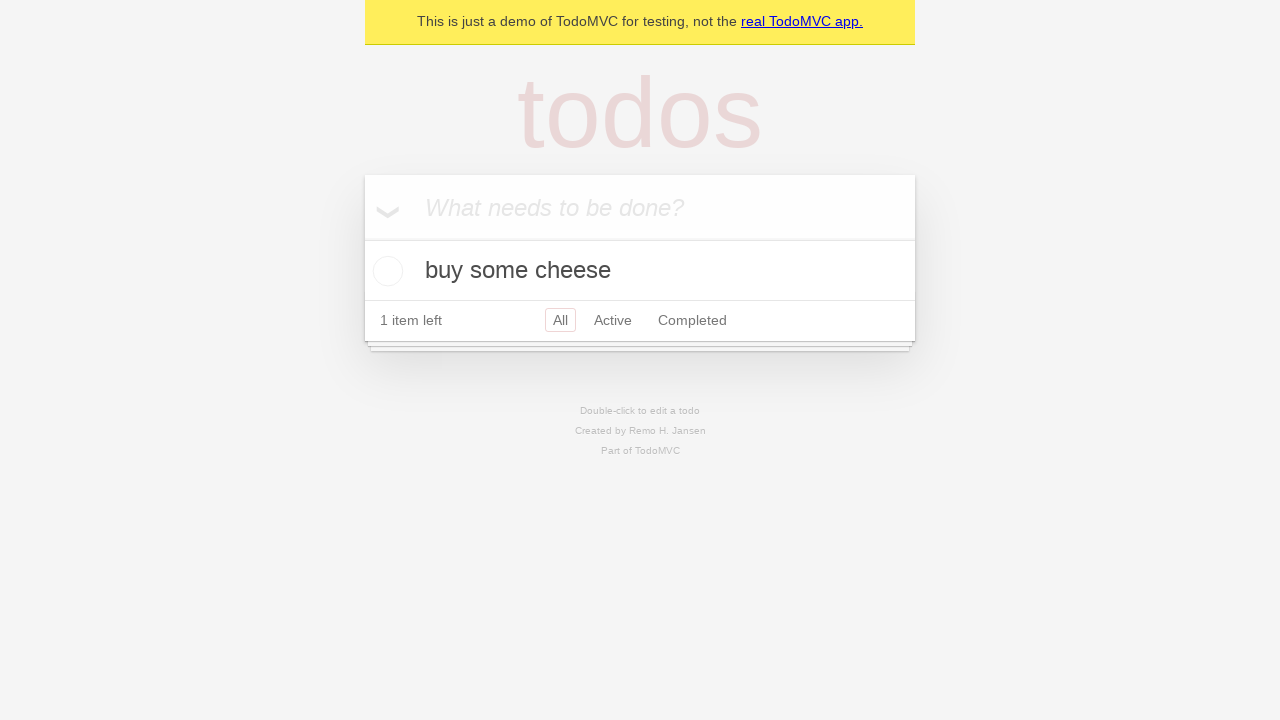

Filled todo input with 'feed the cat' on internal:attr=[placeholder="What needs to be done?"i]
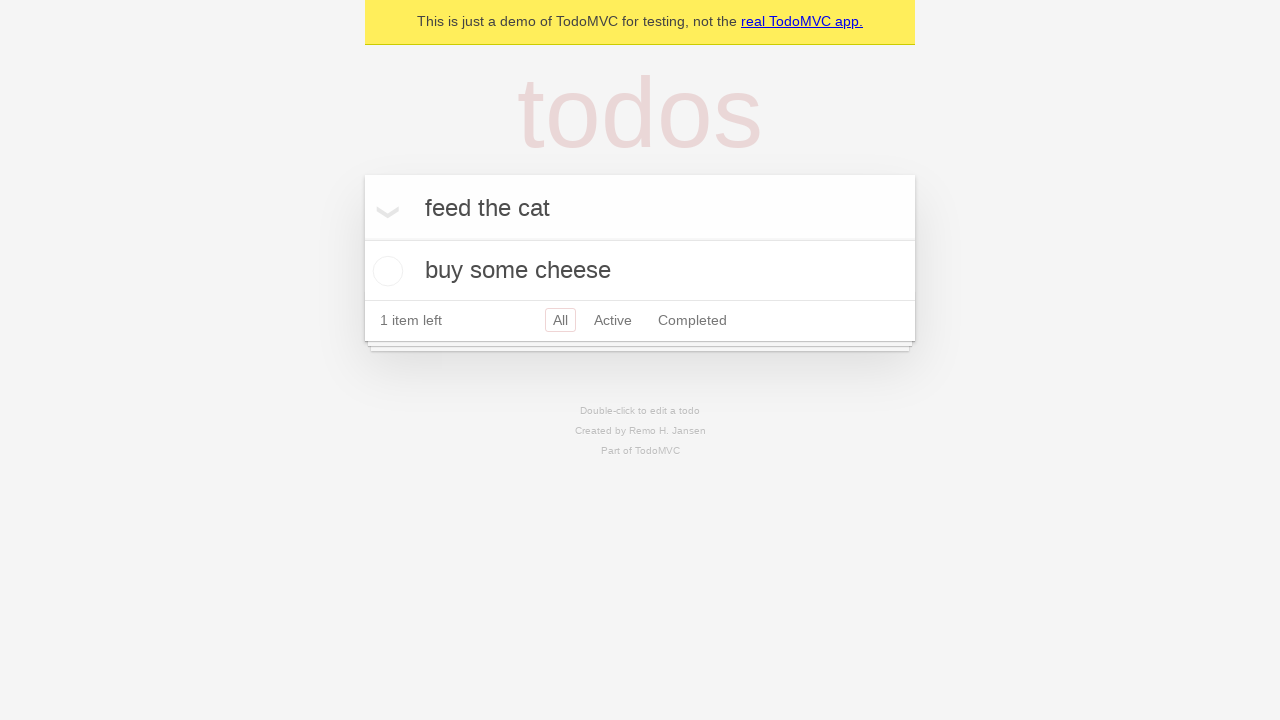

Pressed Enter to add todo 'feed the cat' on internal:attr=[placeholder="What needs to be done?"i]
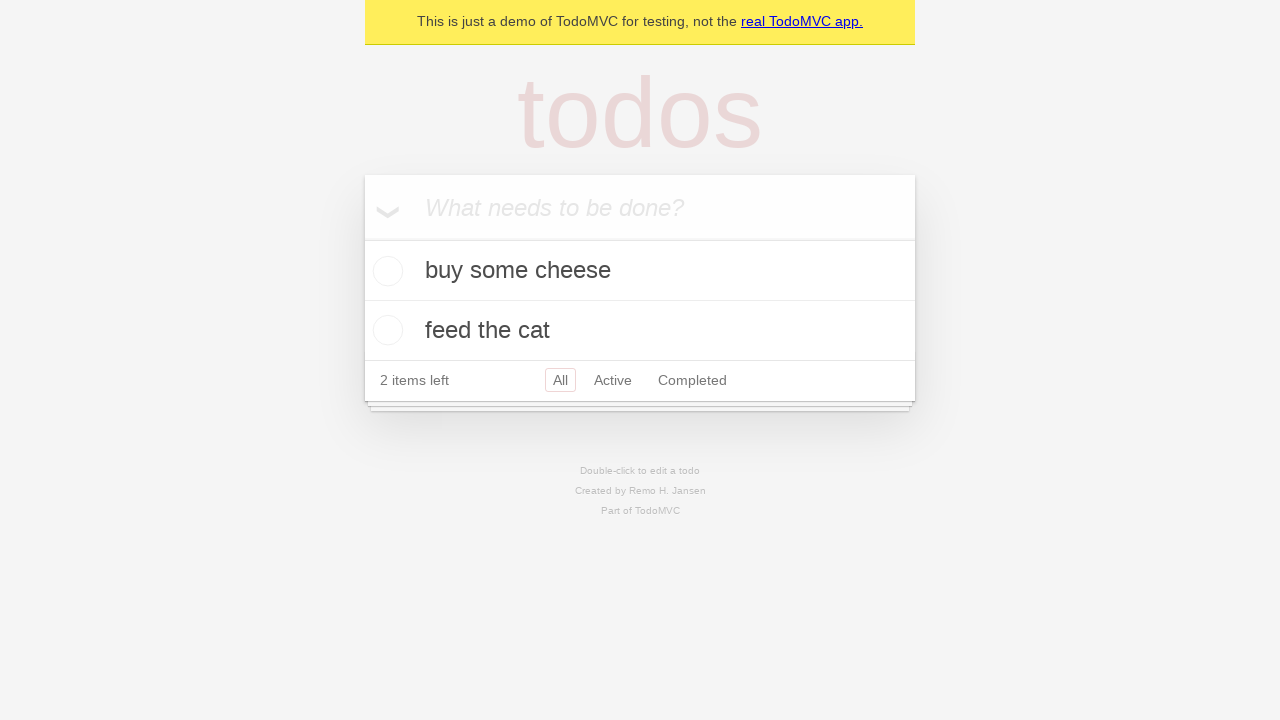

Filled todo input with 'book a doctors appointment' on internal:attr=[placeholder="What needs to be done?"i]
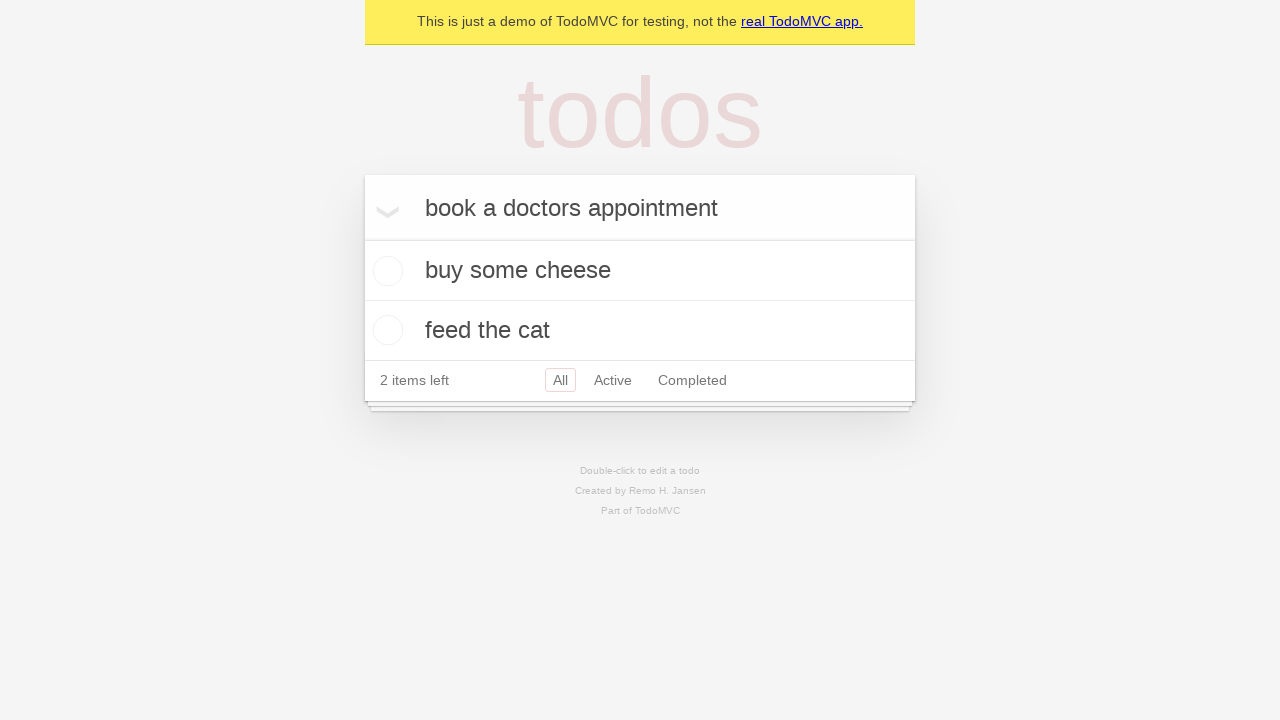

Pressed Enter to add todo 'book a doctors appointment' on internal:attr=[placeholder="What needs to be done?"i]
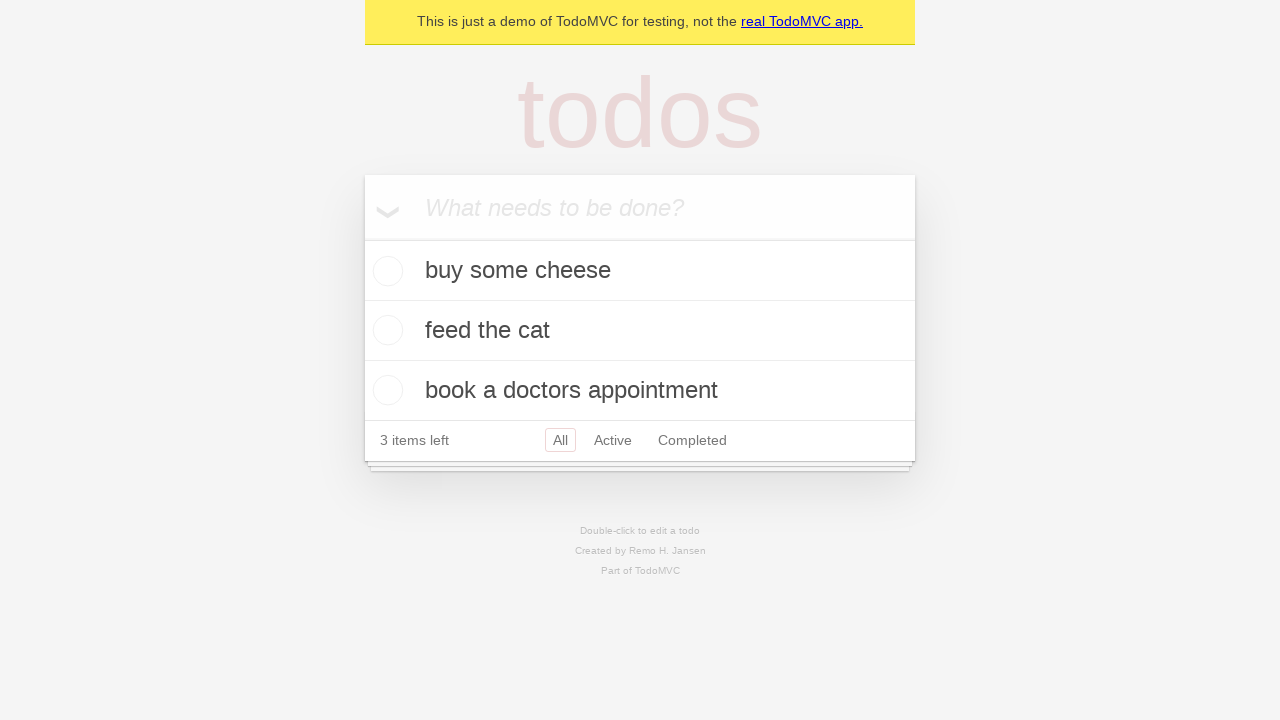

Checked the second todo item (feed the cat) at (385, 330) on internal:testid=[data-testid="todo-item"s] >> nth=1 >> internal:role=checkbox
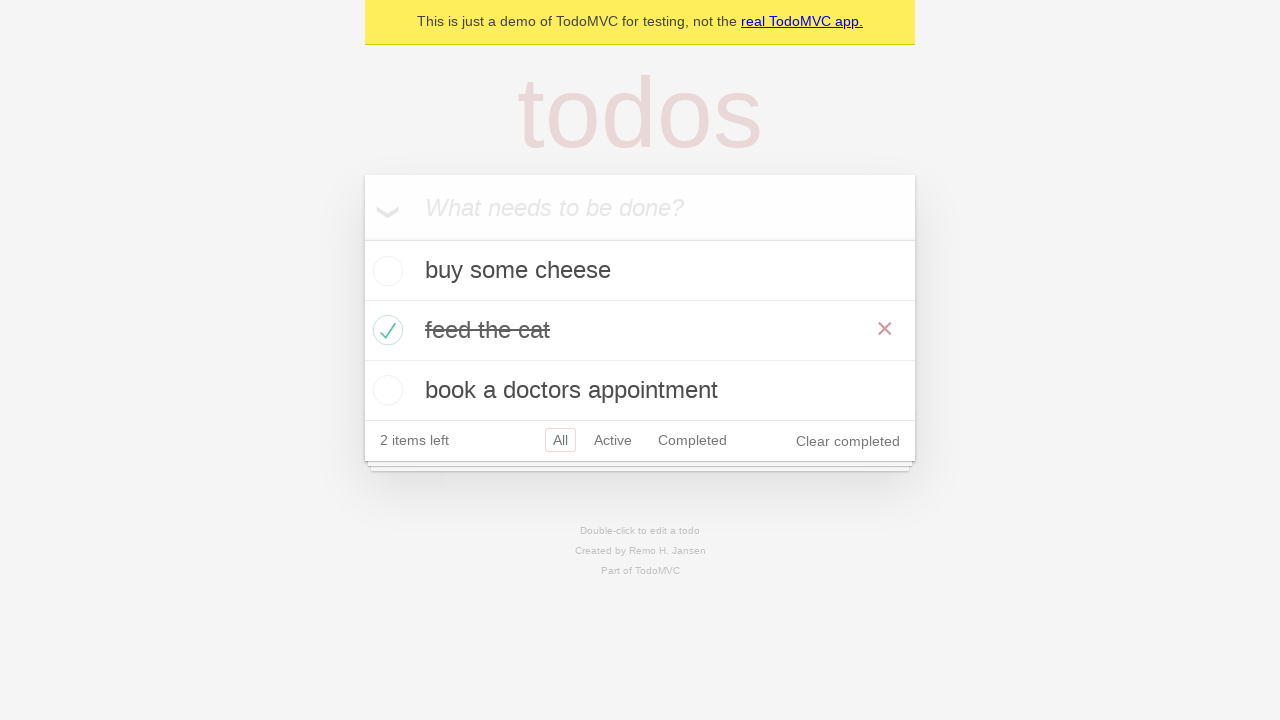

Clicked Active filter to show only active todos at (613, 440) on internal:role=link[name="Active"i]
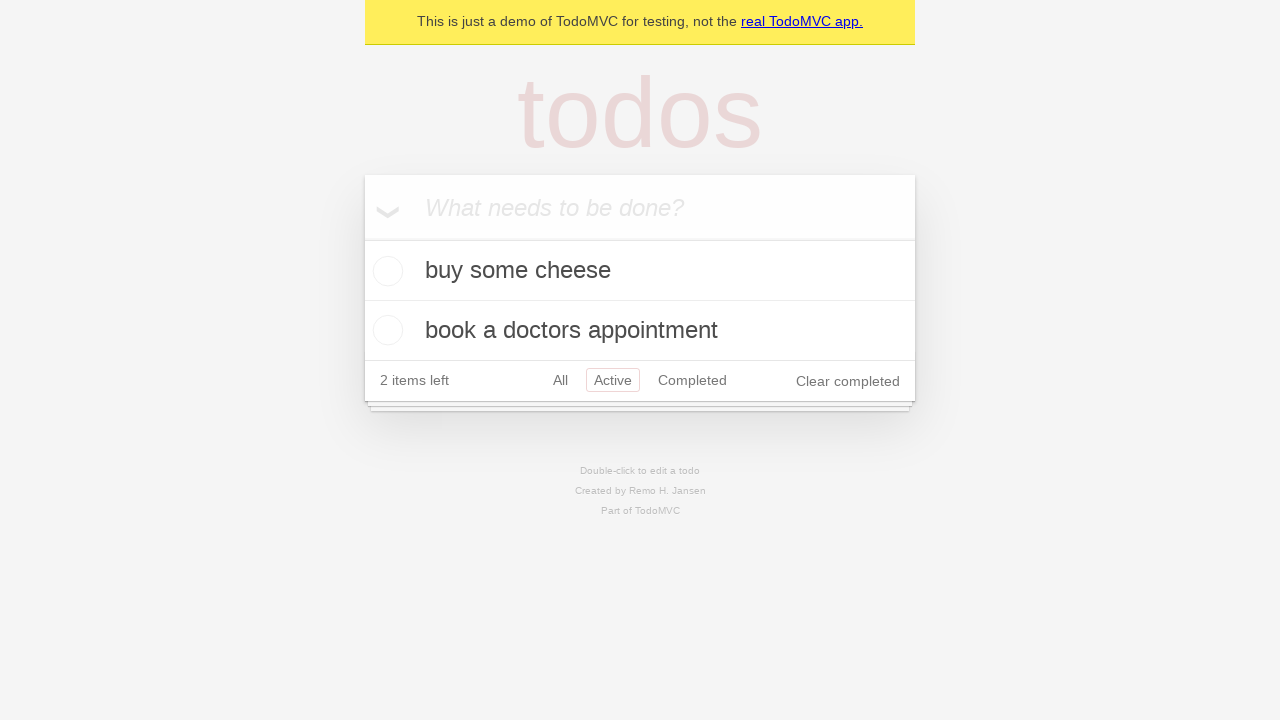

Clicked Completed filter to show only completed todos at (692, 380) on internal:role=link[name="Completed"i]
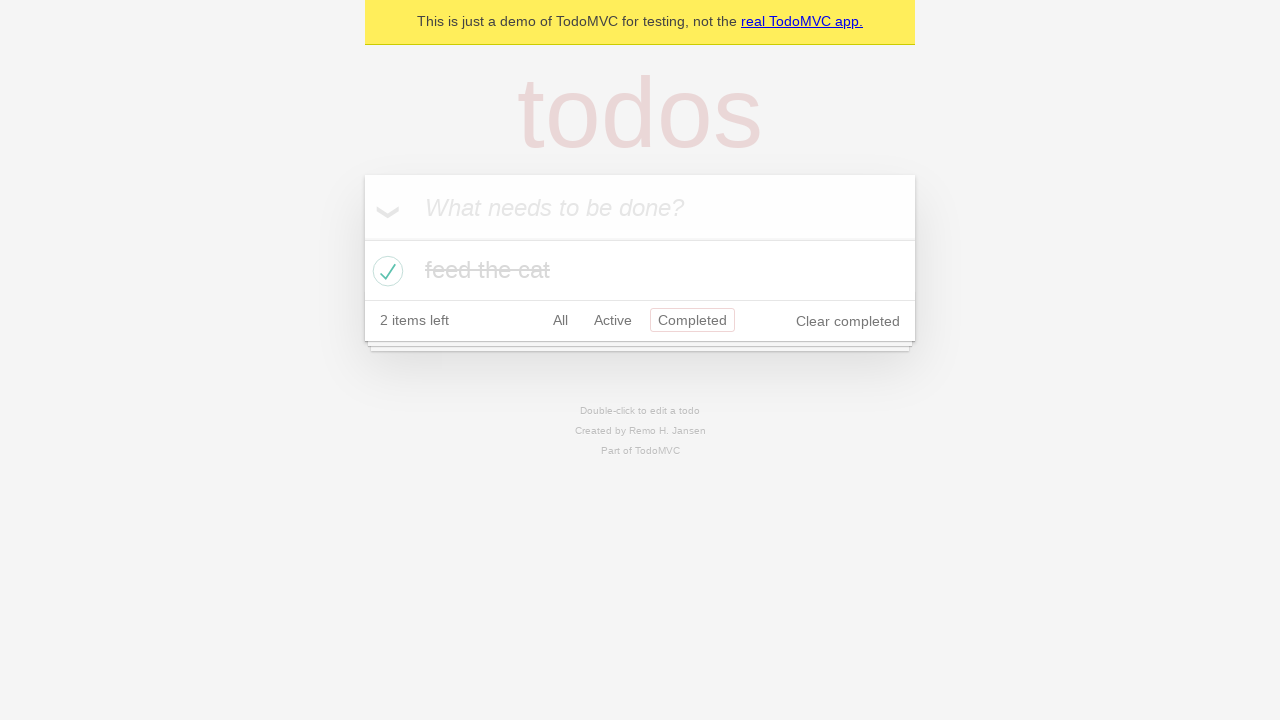

Clicked All filter to display all items at (560, 320) on internal:role=link[name="All"i]
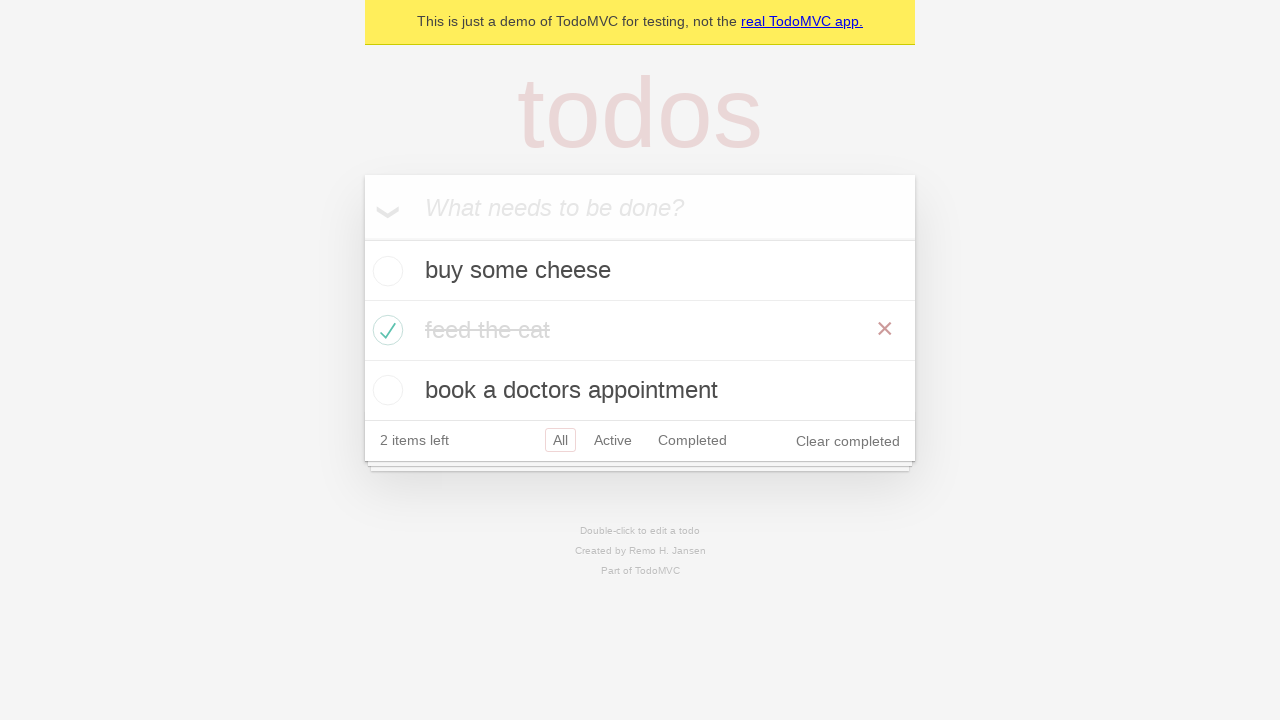

All todo items loaded and visible
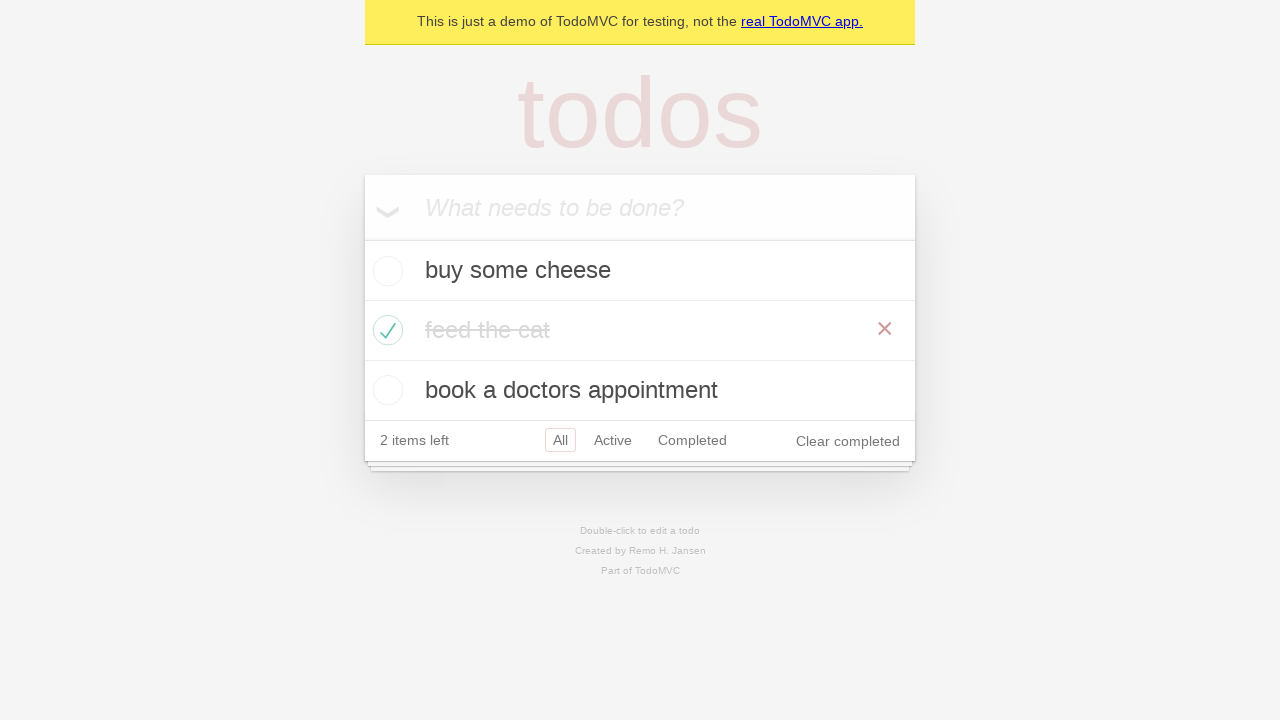

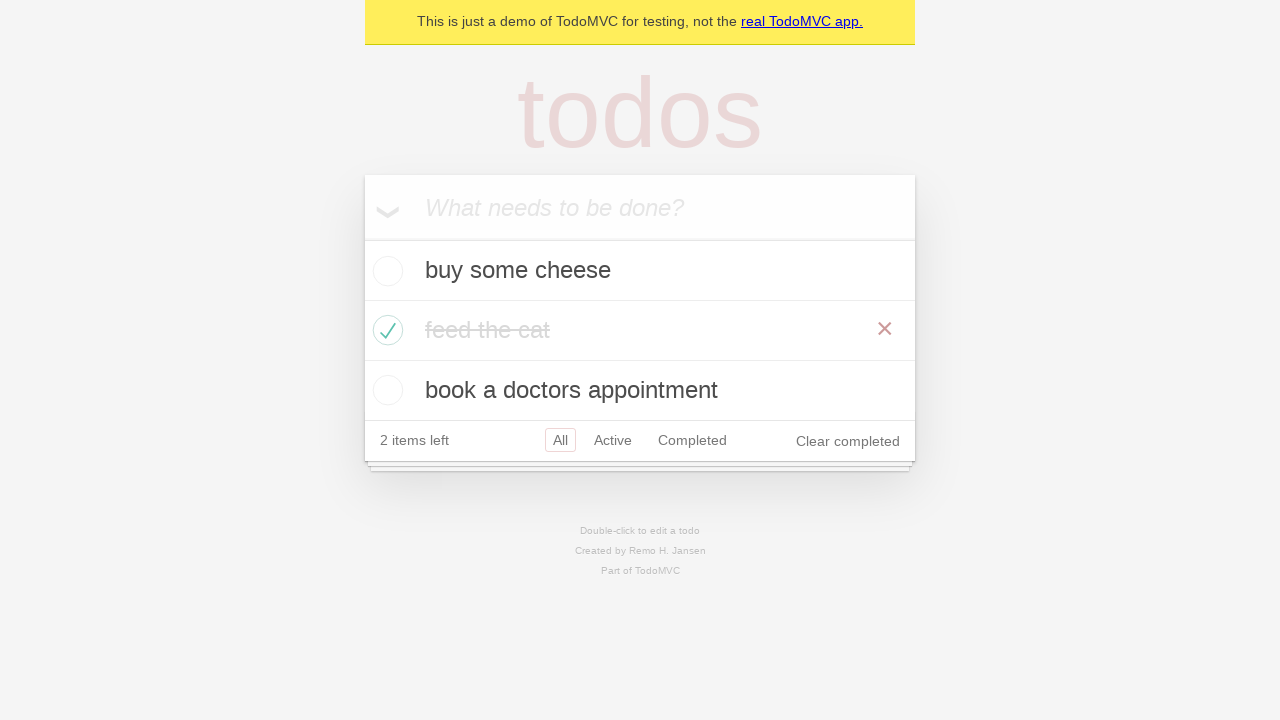